Tests the passenger count dropdown functionality on SpiceJet airline booking website by clicking to open the passenger selector and then incrementing the passenger count 10 times.

Starting URL: https://www.spicejet.com

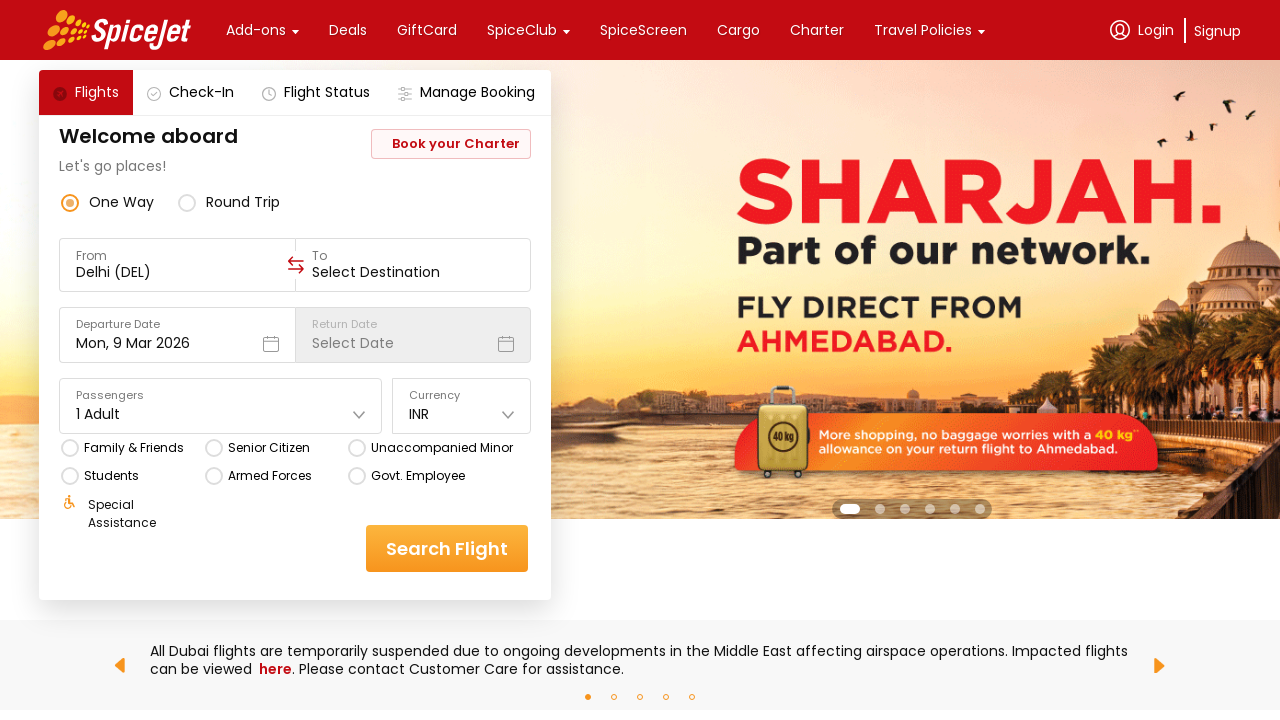

Clicked on passenger count dropdown to open it at (359, 414) on xpath=//div[@id='react-root']//div[@id='main-container']//div[1]/div[1]/div[3]/d
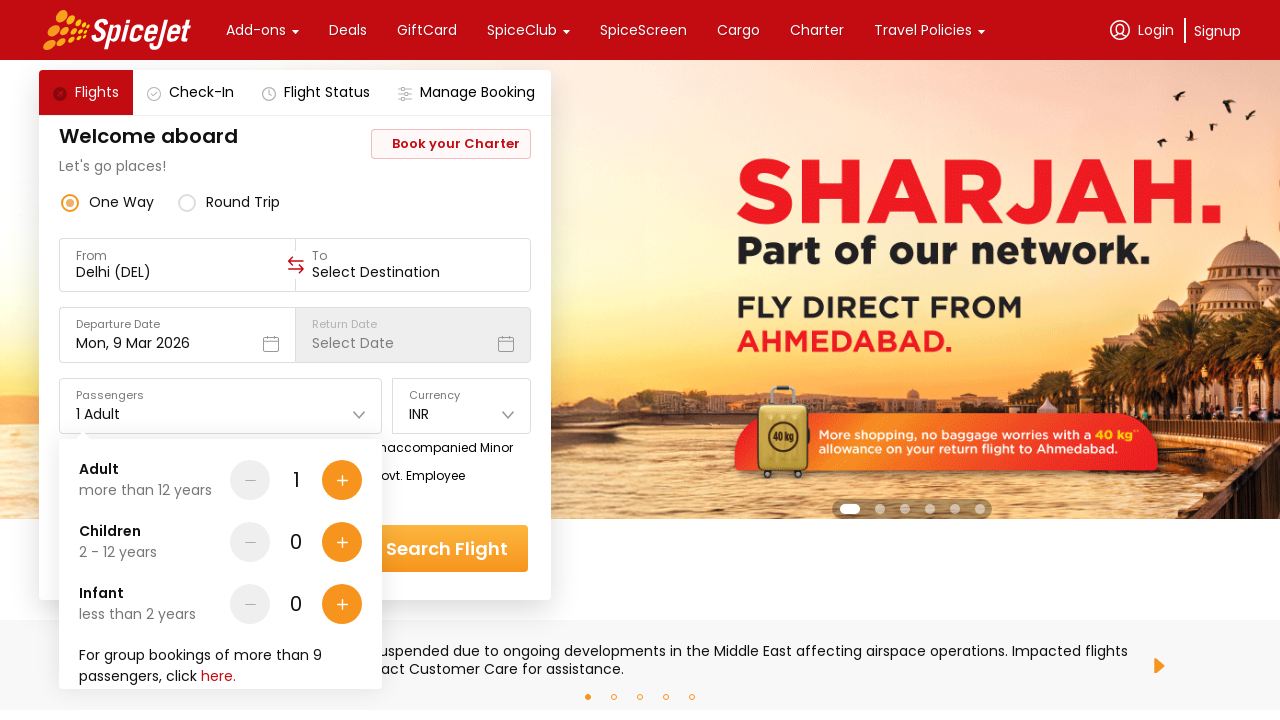

Waited 2 seconds for dropdown to fully open
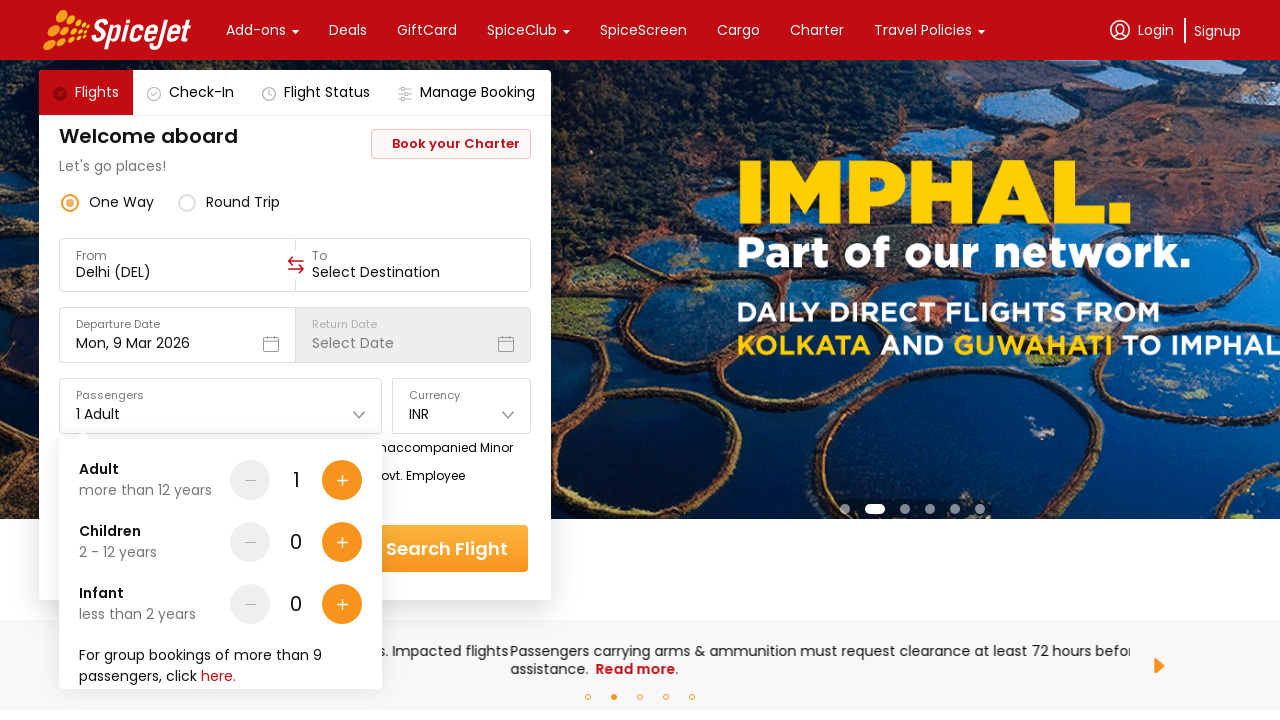

Clicked increment button to increase passenger count (iteration 1/10) at (342, 480) on xpath=//div[@id='react-root']//div[@id='main-container']//div[1]/div[1]/div[3]/d
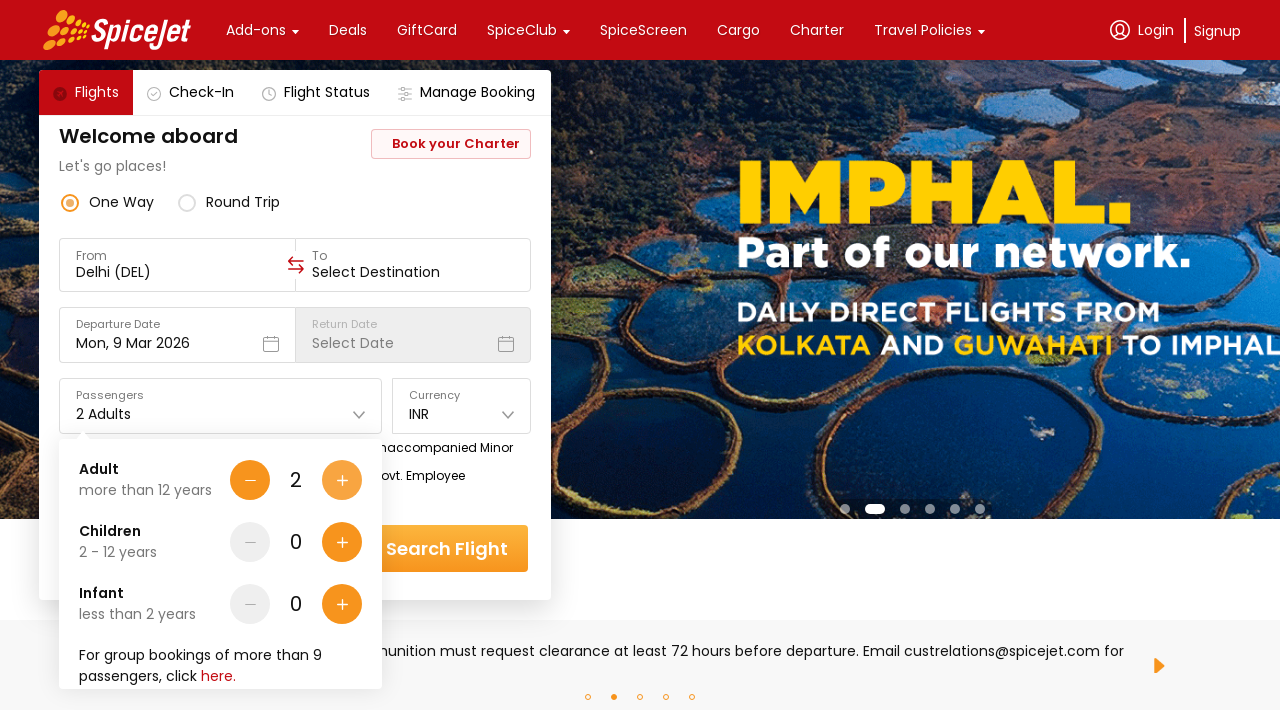

Waited 300ms between increment clicks
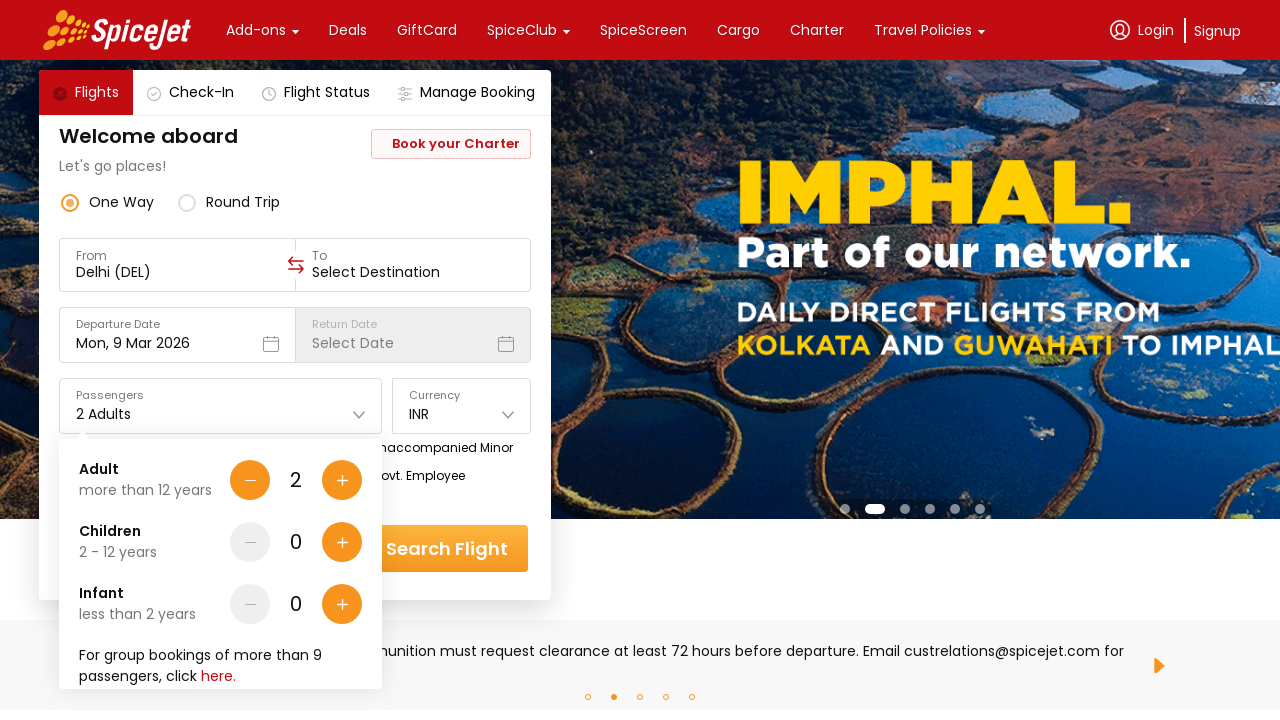

Clicked increment button to increase passenger count (iteration 2/10) at (342, 480) on xpath=//div[@id='react-root']//div[@id='main-container']//div[1]/div[1]/div[3]/d
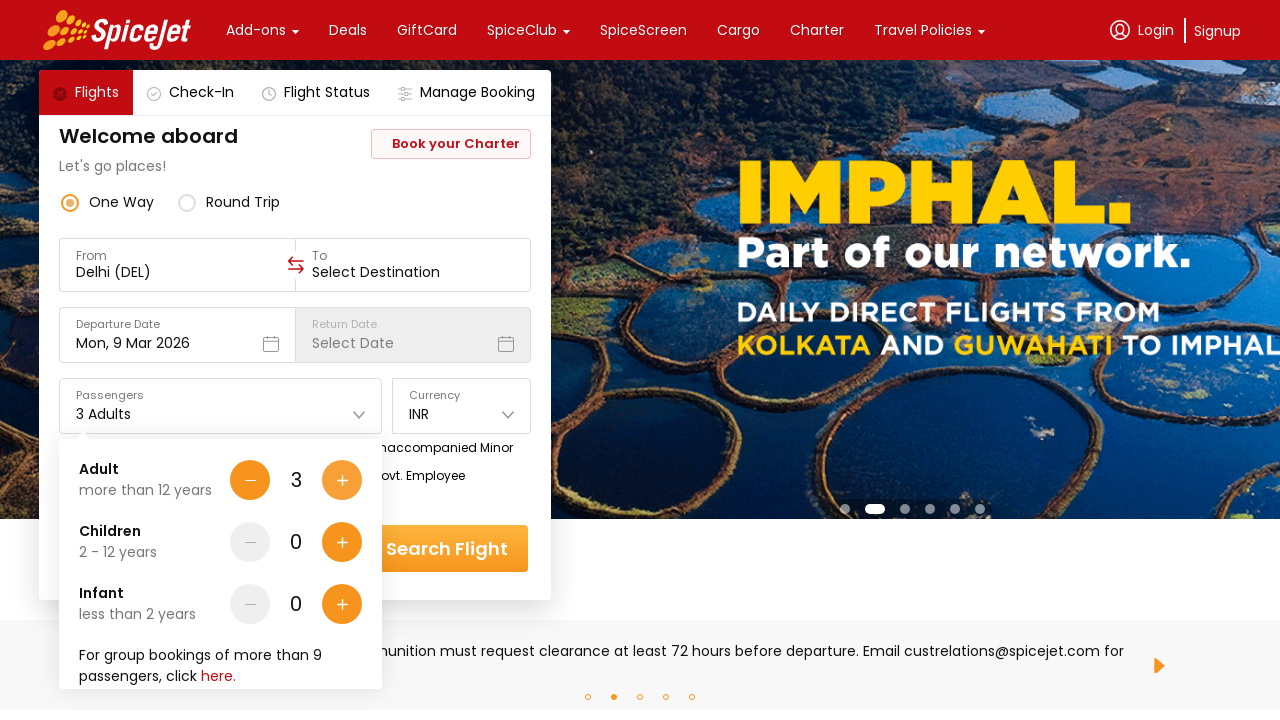

Waited 300ms between increment clicks
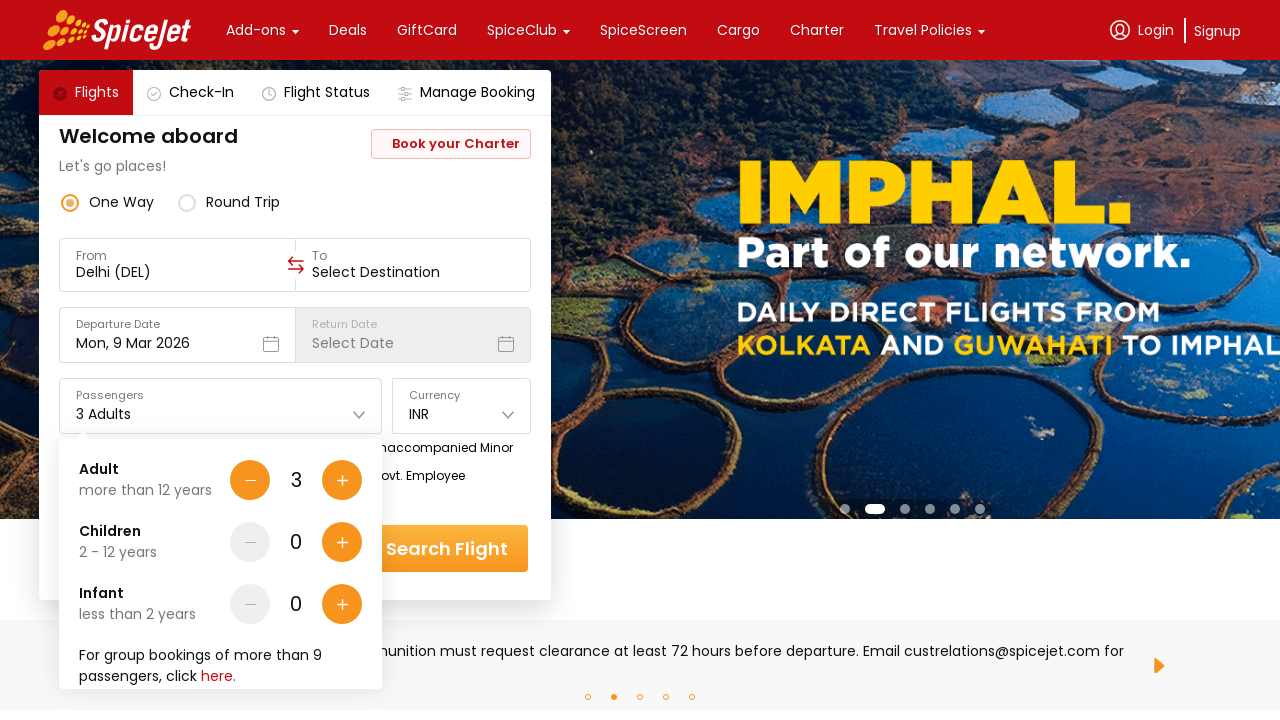

Clicked increment button to increase passenger count (iteration 3/10) at (342, 480) on xpath=//div[@id='react-root']//div[@id='main-container']//div[1]/div[1]/div[3]/d
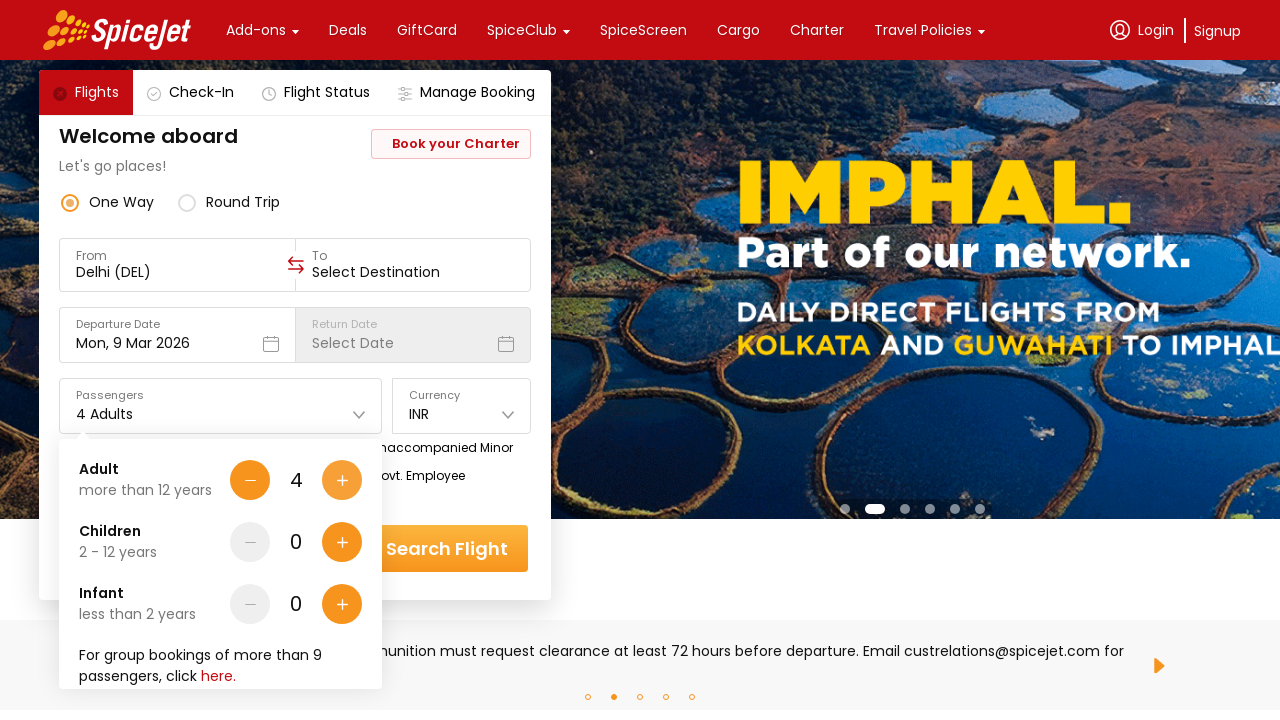

Waited 300ms between increment clicks
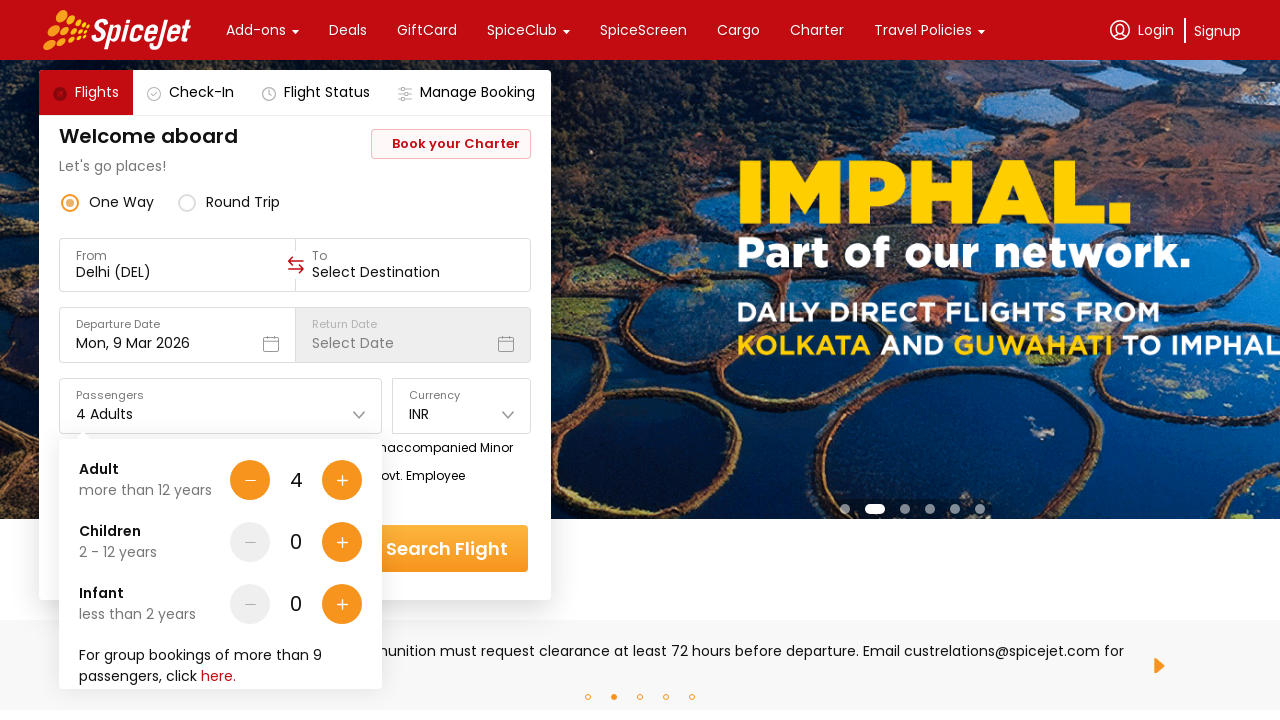

Clicked increment button to increase passenger count (iteration 4/10) at (342, 480) on xpath=//div[@id='react-root']//div[@id='main-container']//div[1]/div[1]/div[3]/d
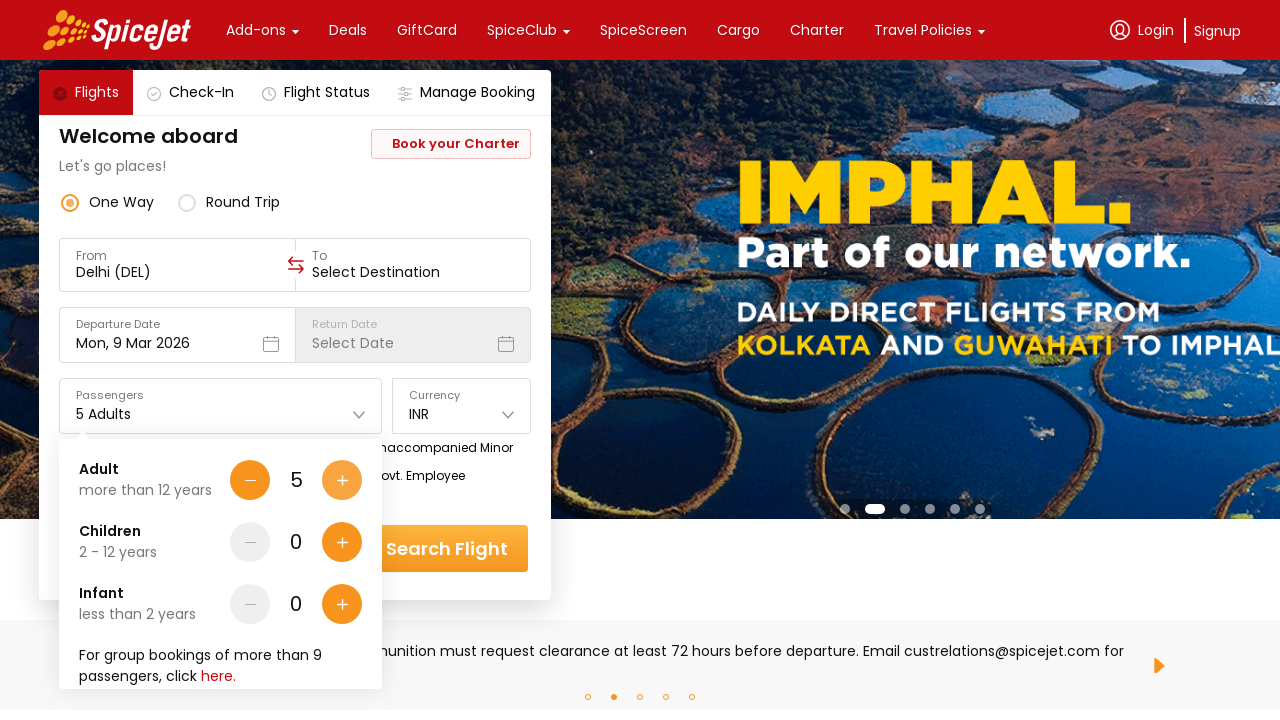

Waited 300ms between increment clicks
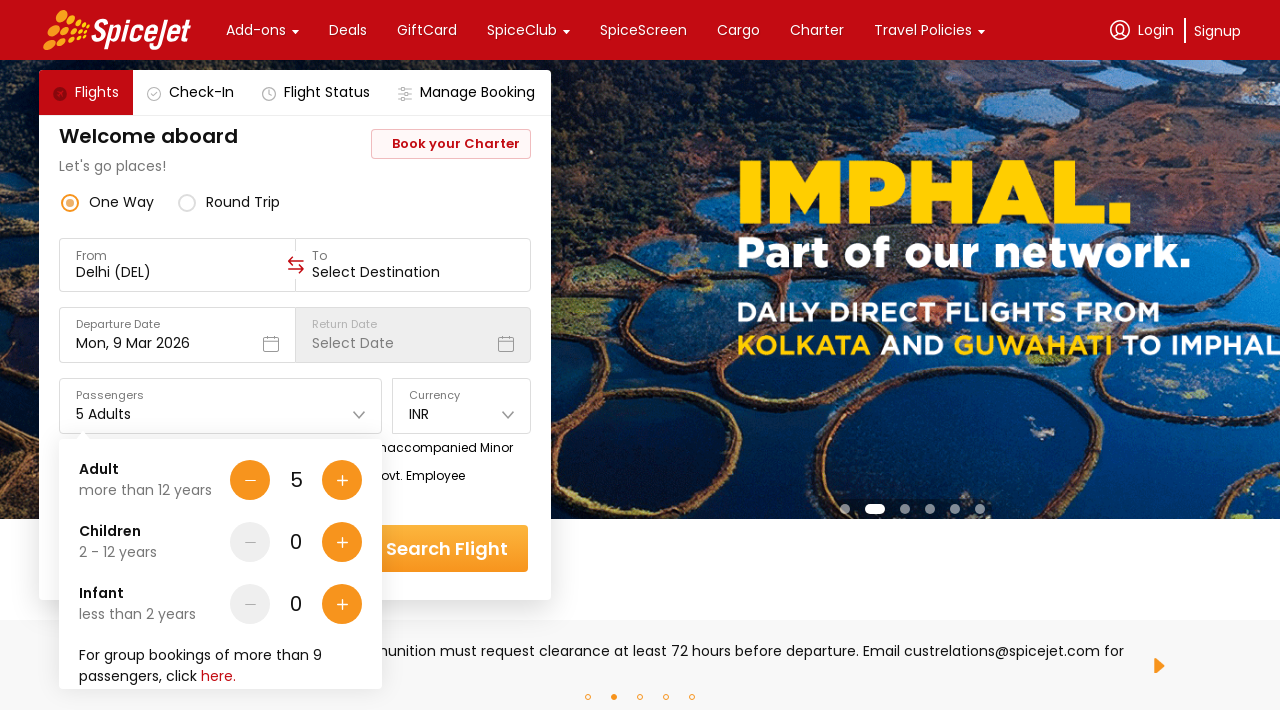

Clicked increment button to increase passenger count (iteration 5/10) at (342, 480) on xpath=//div[@id='react-root']//div[@id='main-container']//div[1]/div[1]/div[3]/d
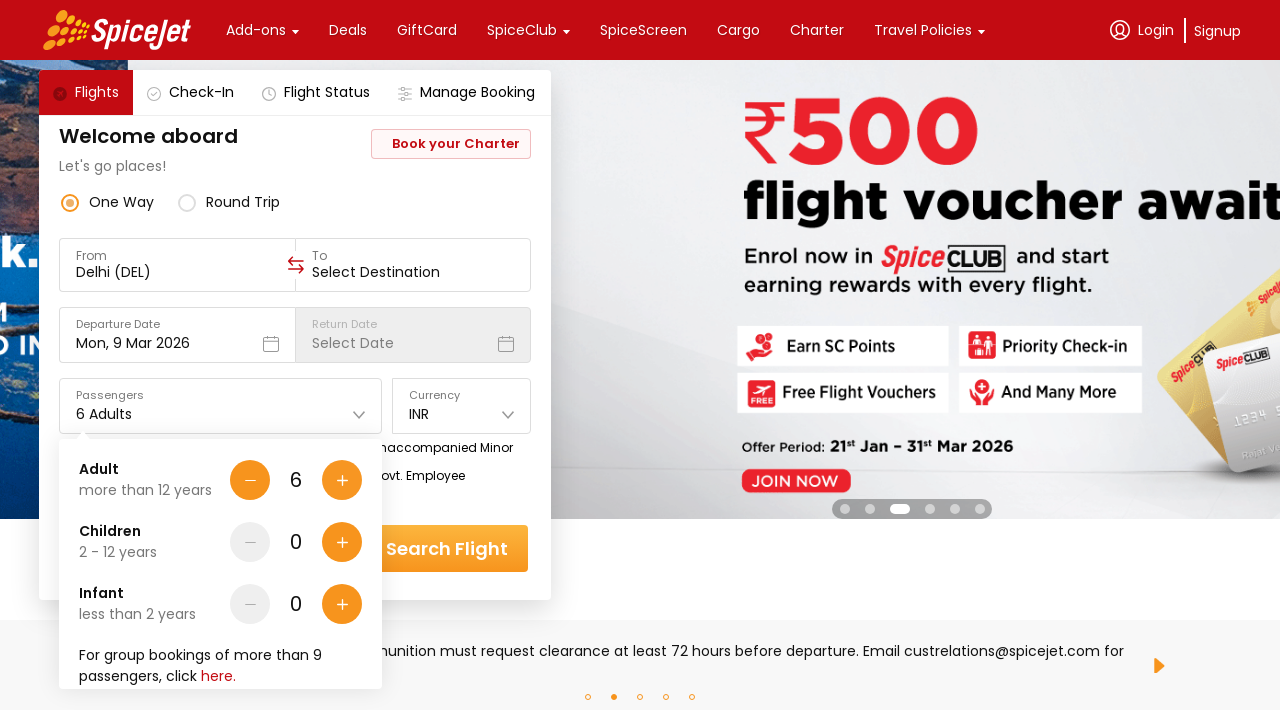

Waited 300ms between increment clicks
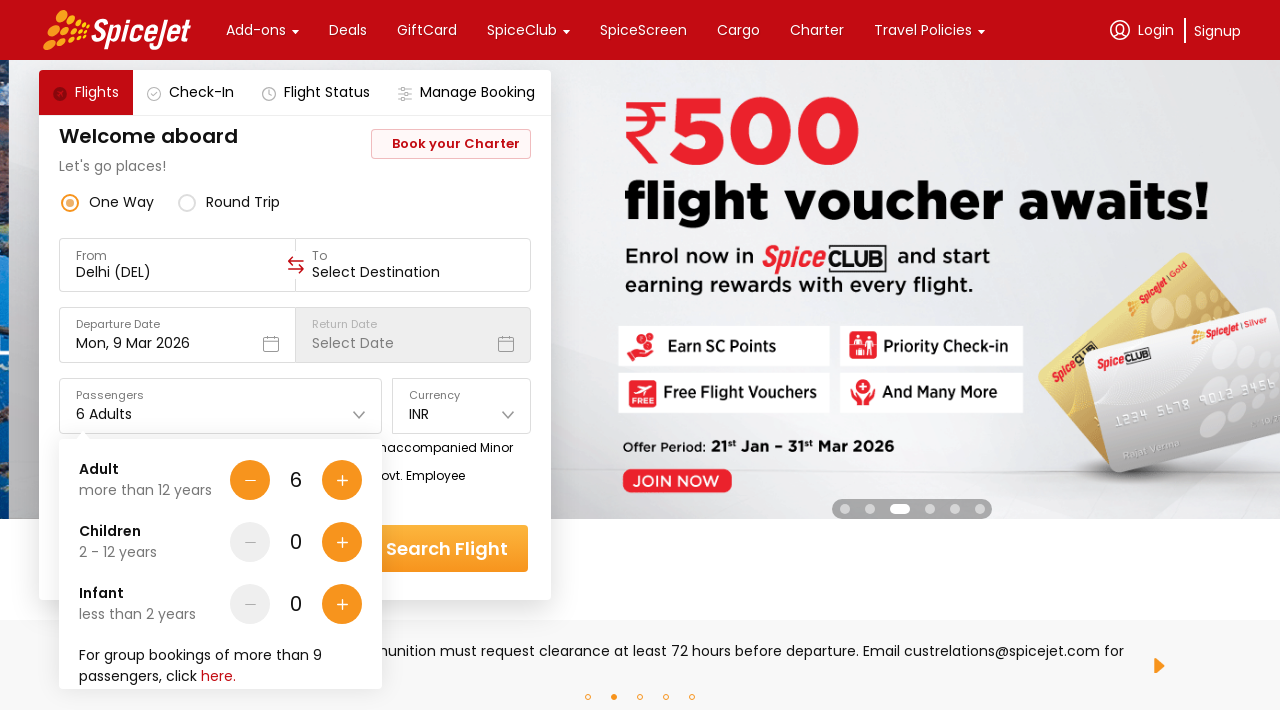

Clicked increment button to increase passenger count (iteration 6/10) at (342, 480) on xpath=//div[@id='react-root']//div[@id='main-container']//div[1]/div[1]/div[3]/d
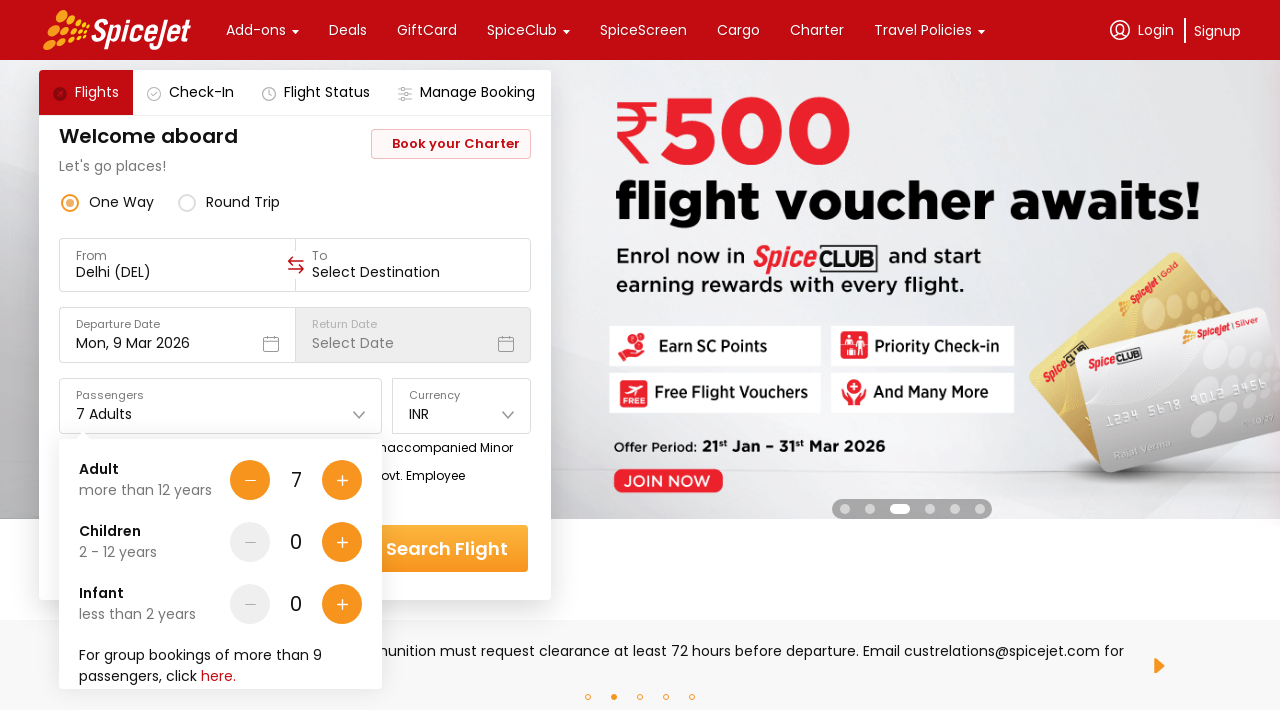

Waited 300ms between increment clicks
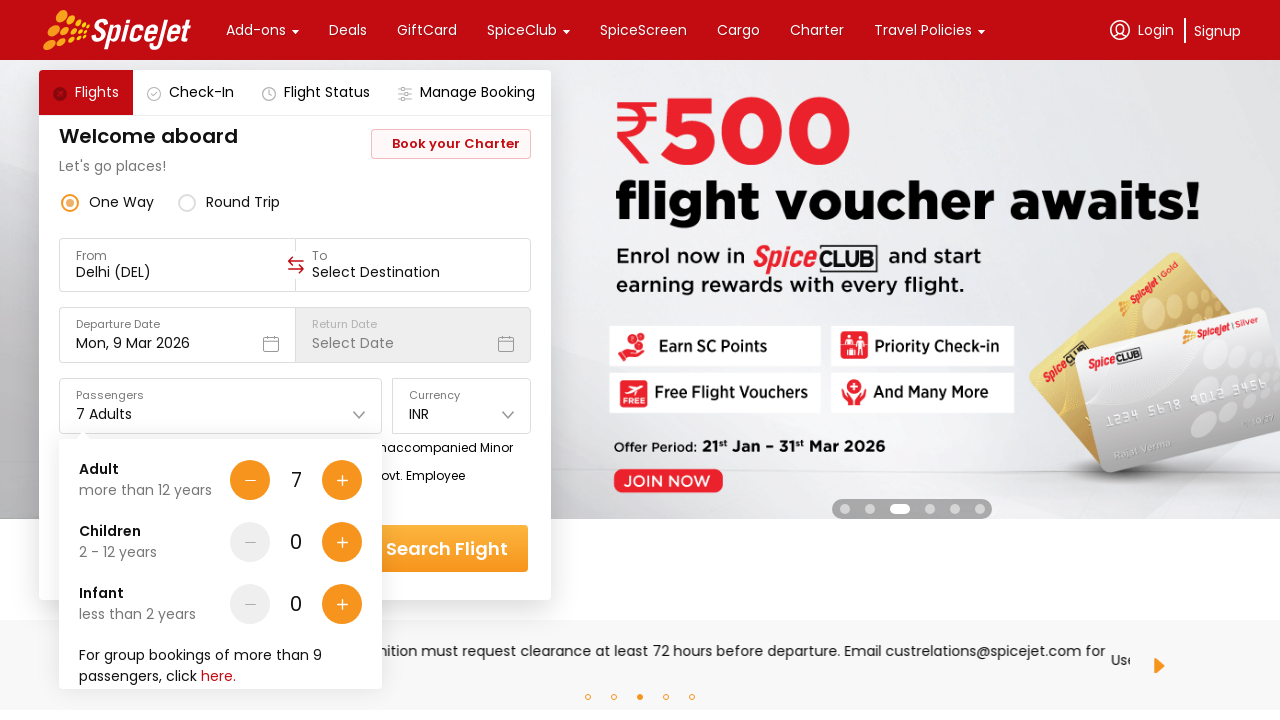

Clicked increment button to increase passenger count (iteration 7/10) at (342, 480) on xpath=//div[@id='react-root']//div[@id='main-container']//div[1]/div[1]/div[3]/d
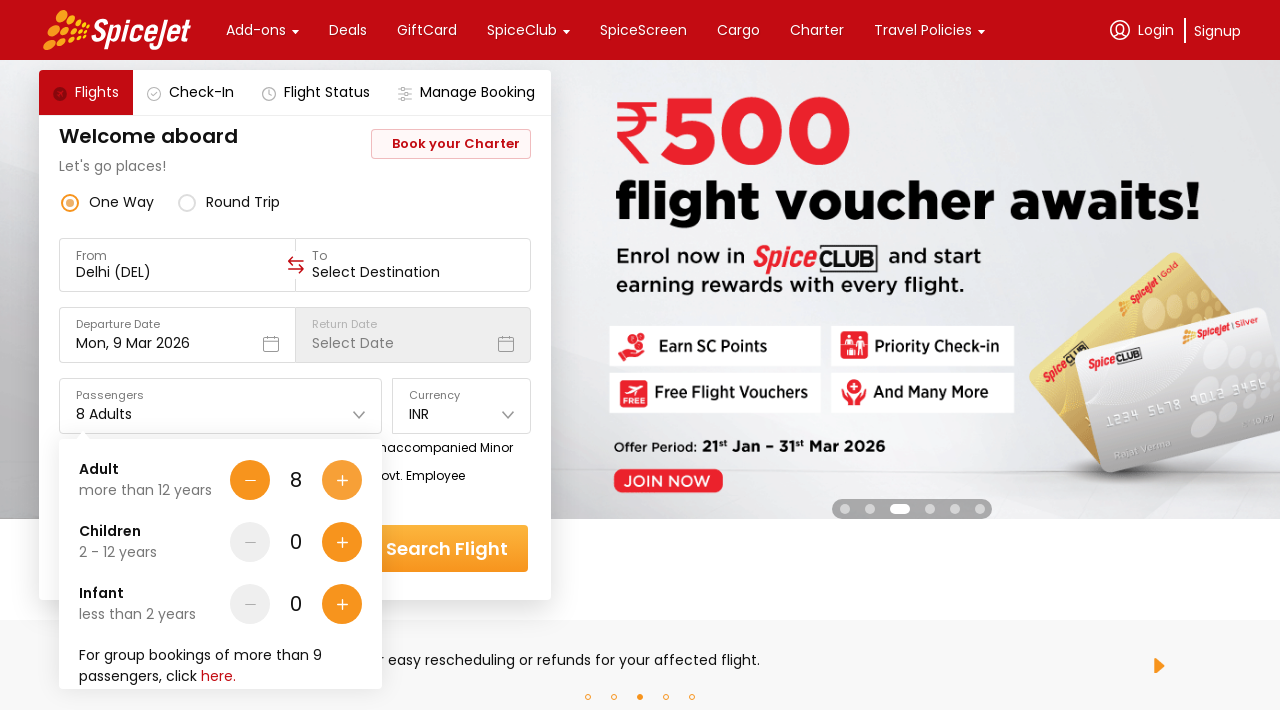

Waited 300ms between increment clicks
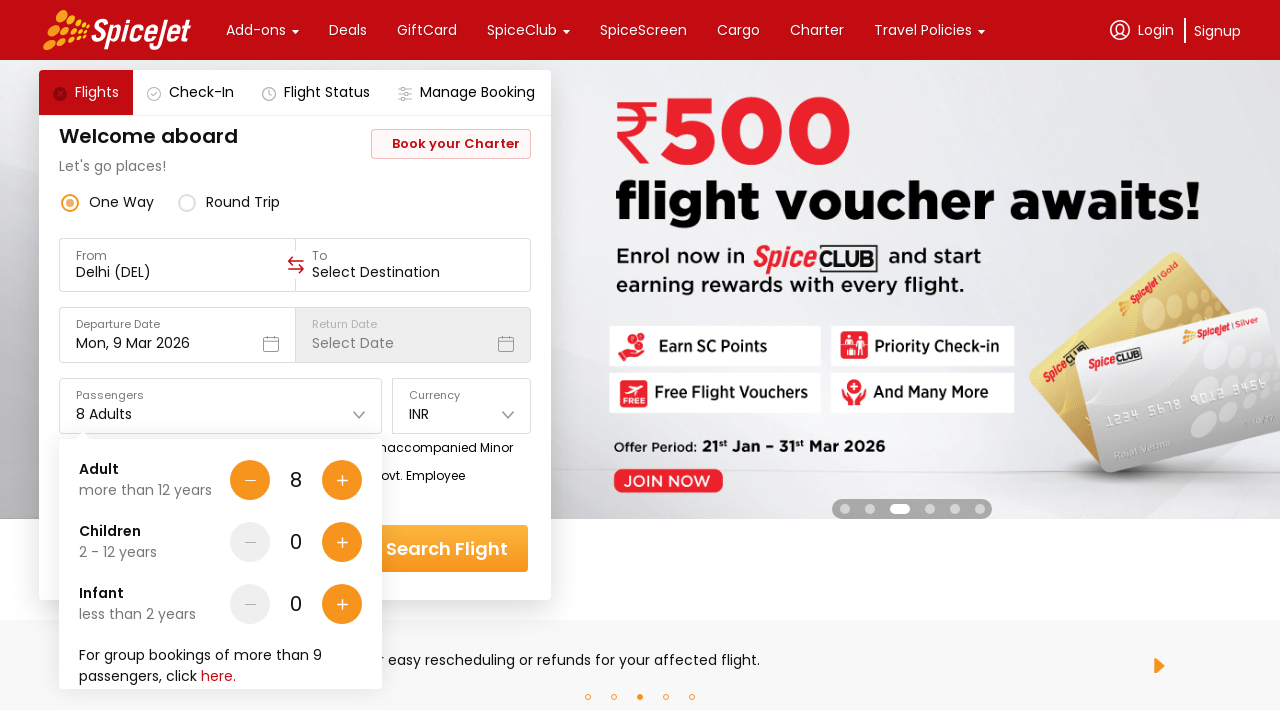

Clicked increment button to increase passenger count (iteration 8/10) at (342, 480) on xpath=//div[@id='react-root']//div[@id='main-container']//div[1]/div[1]/div[3]/d
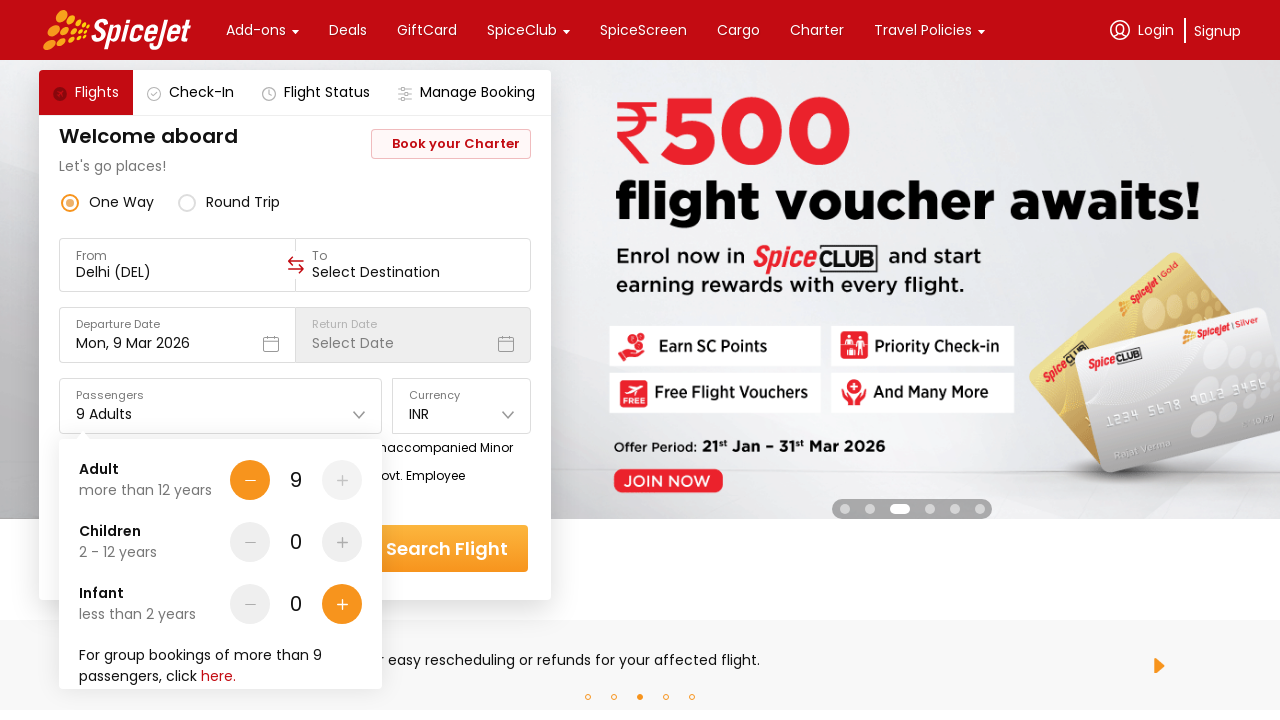

Waited 300ms between increment clicks
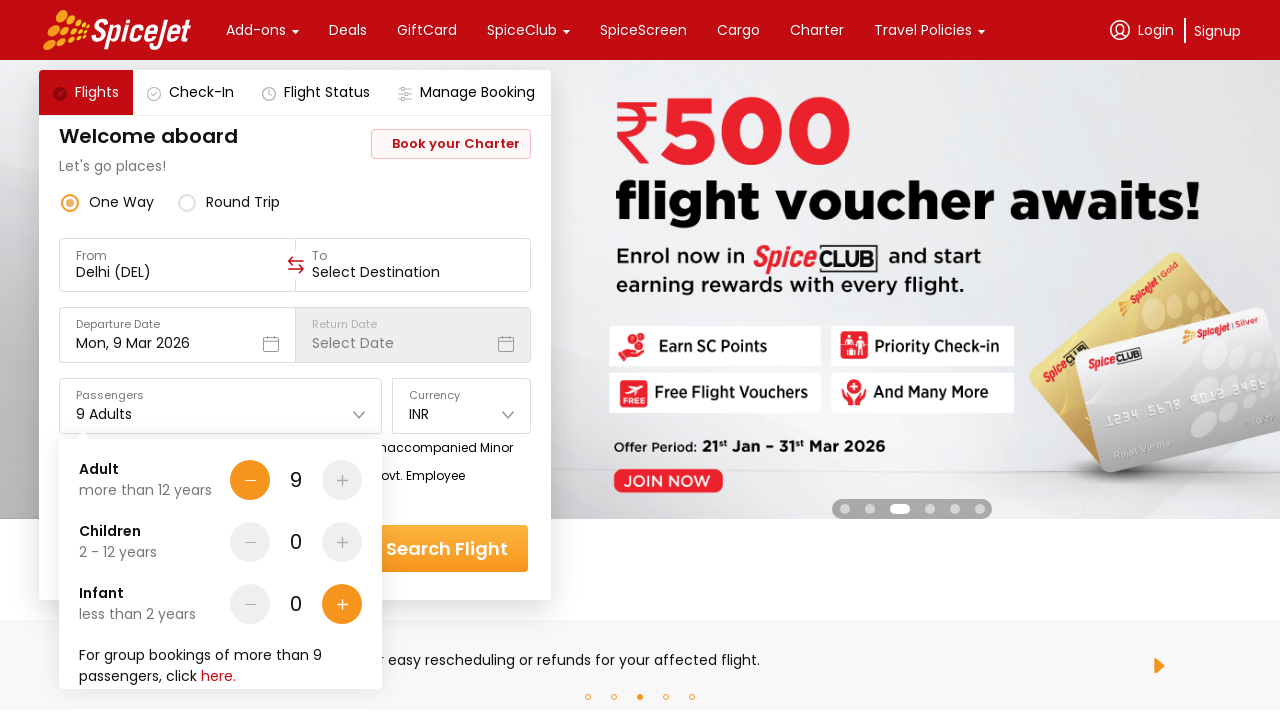

Clicked increment button to increase passenger count (iteration 9/10) at (342, 480) on xpath=//div[@id='react-root']//div[@id='main-container']//div[1]/div[1]/div[3]/d
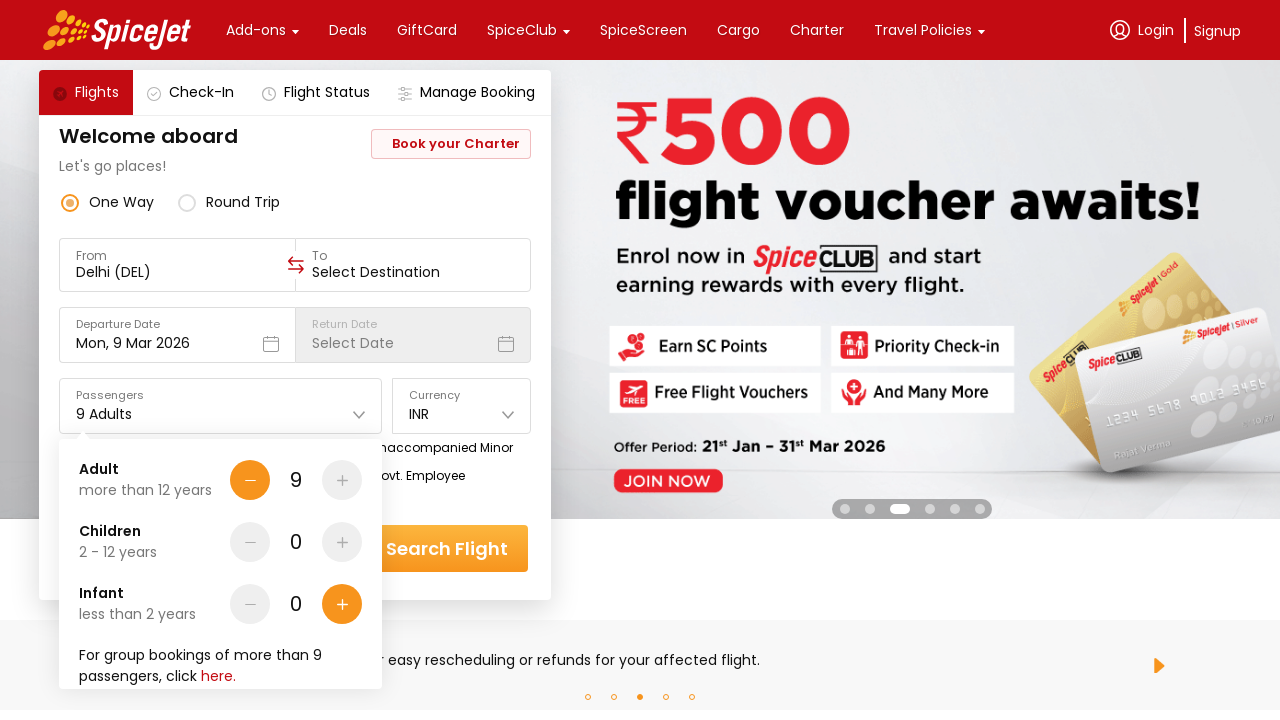

Waited 300ms between increment clicks
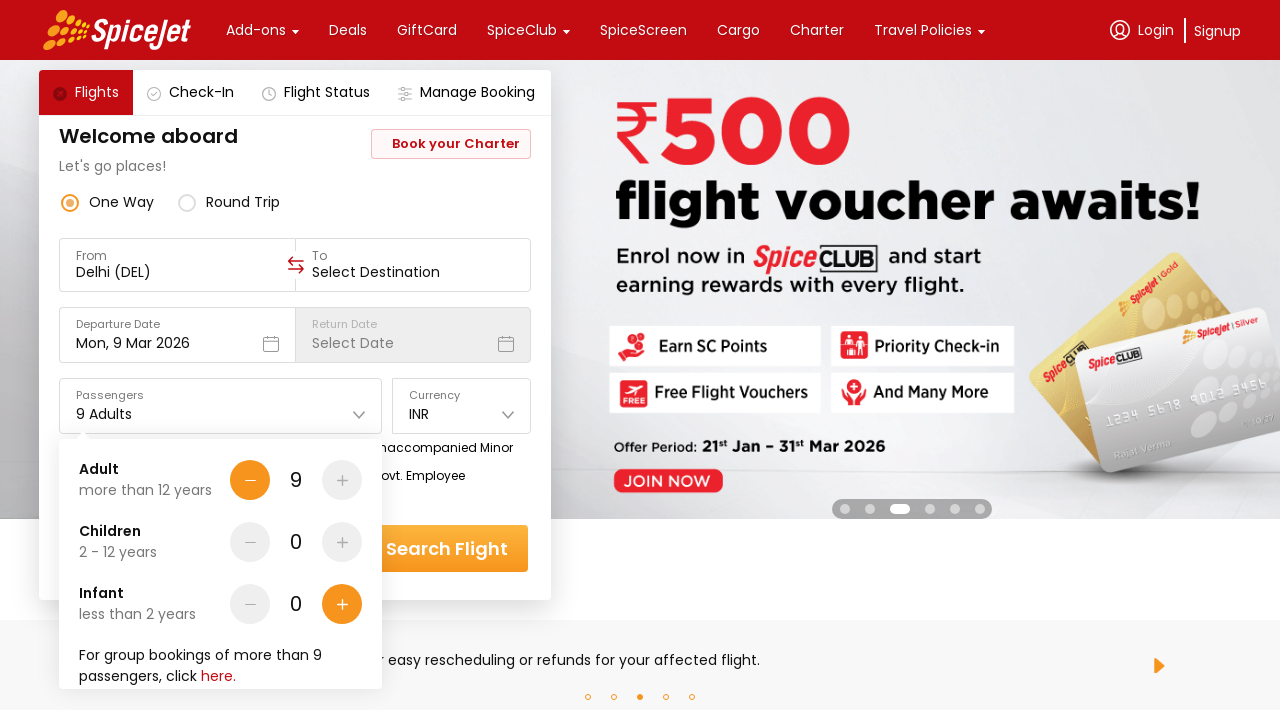

Clicked increment button to increase passenger count (iteration 10/10) at (342, 480) on xpath=//div[@id='react-root']//div[@id='main-container']//div[1]/div[1]/div[3]/d
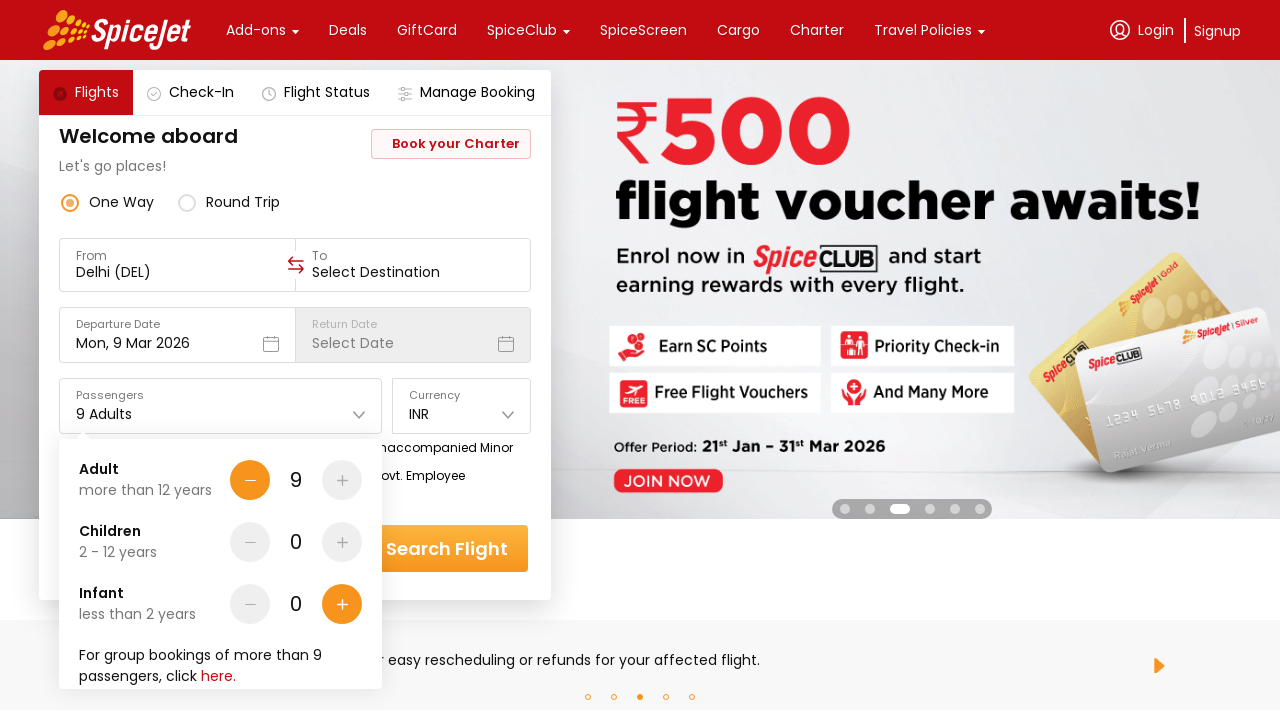

Waited 300ms between increment clicks
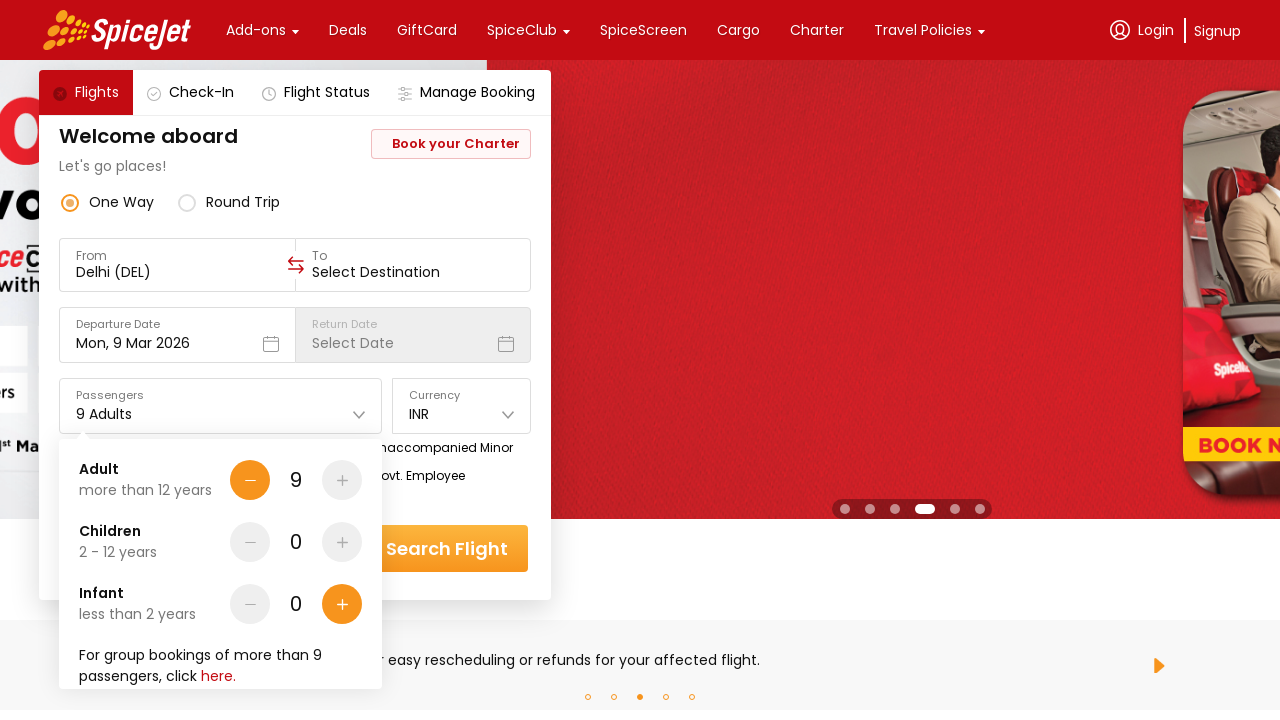

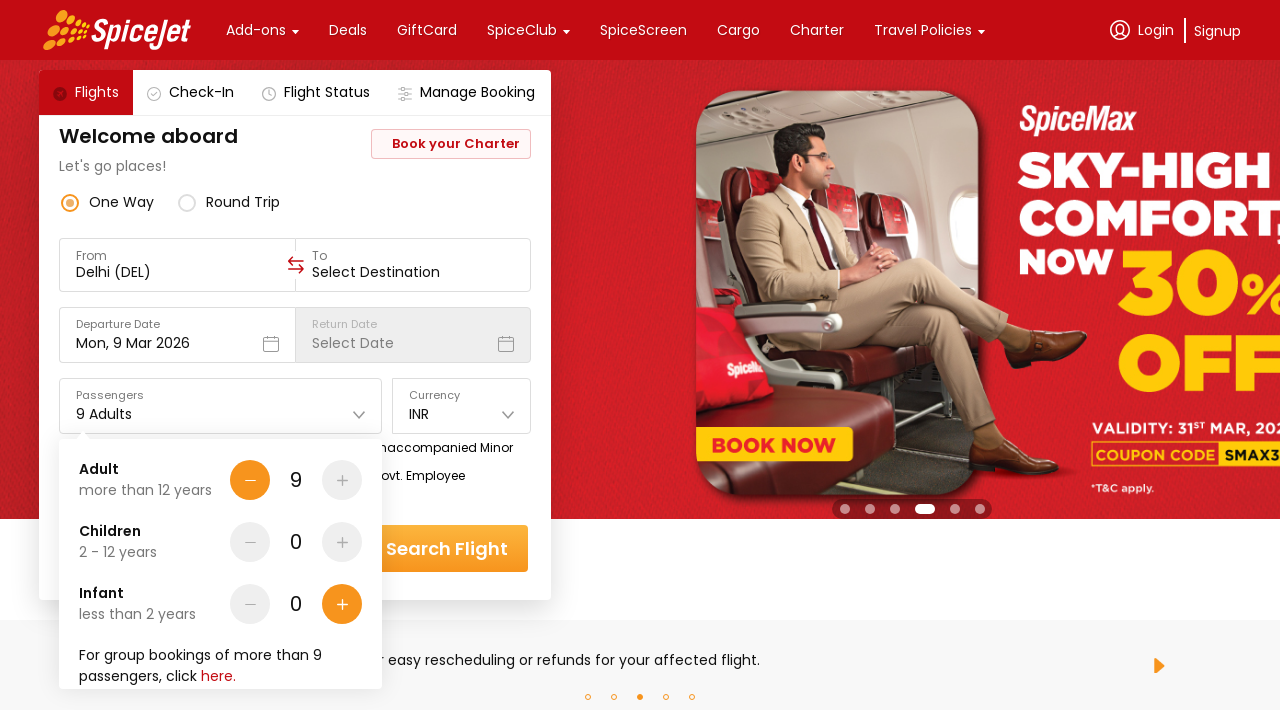